Tests adding and then removing elements by clicking Add Element 5 times, then clicking each Delete button to remove them

Starting URL: http://the-internet.herokuapp.com/

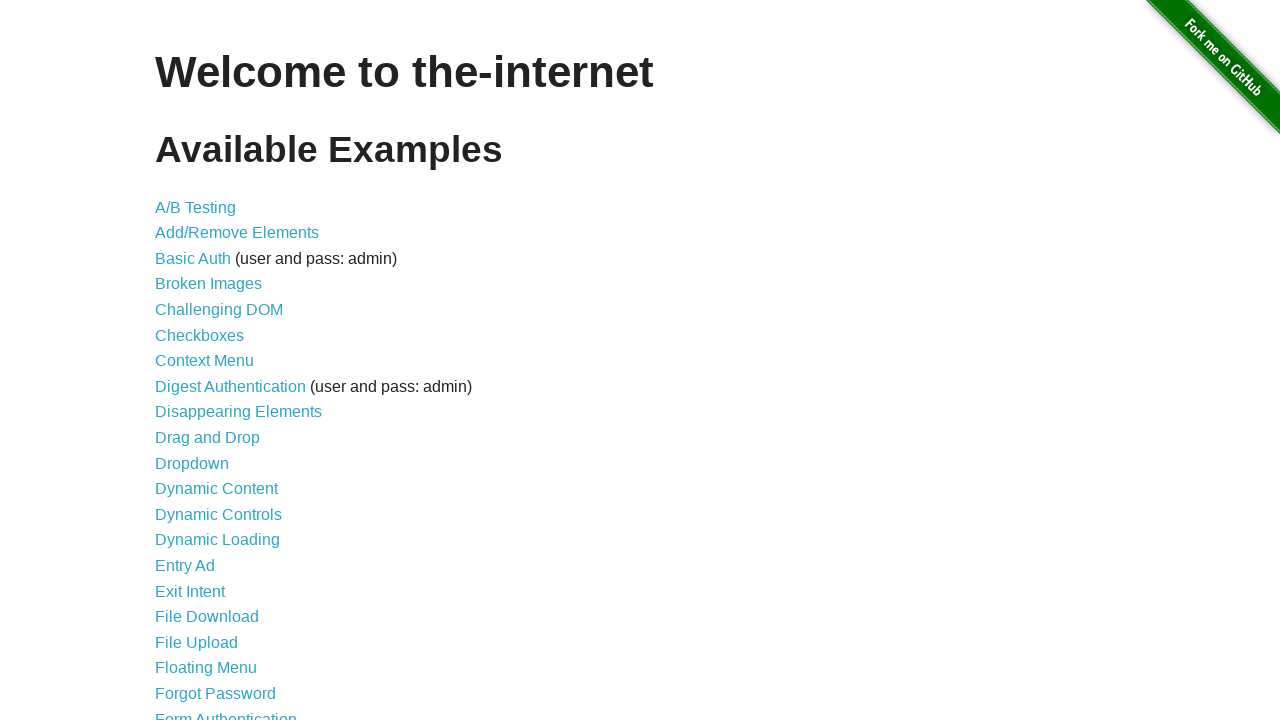

Clicked on Add/Remove Elements link at (237, 233) on text=Add/Remove Elements
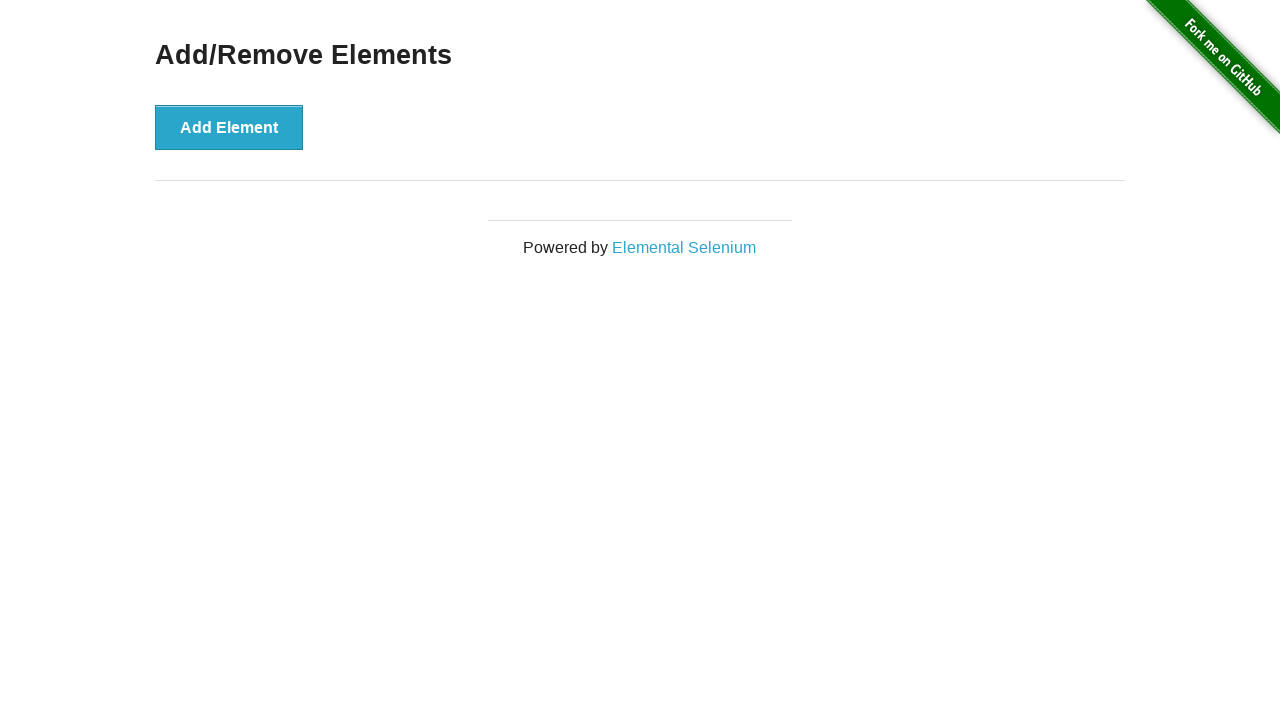

Add Element button became visible and clickable
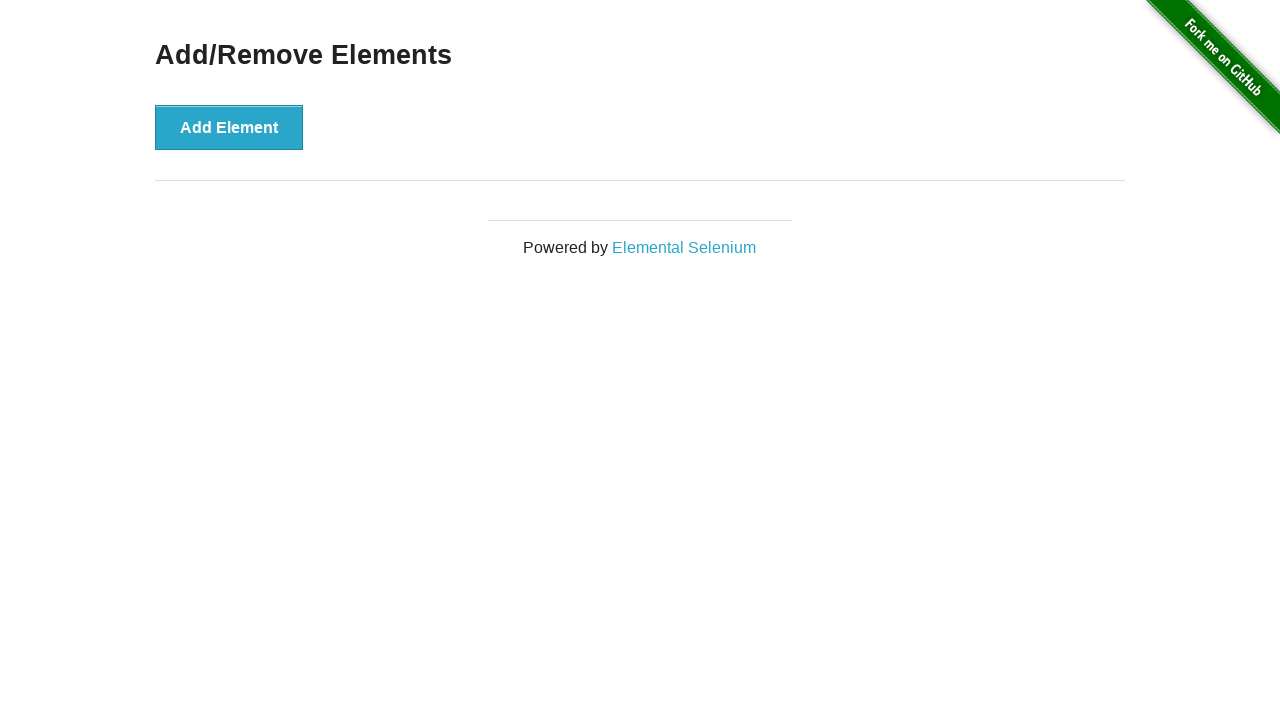

Clicked Add Element button (iteration 1/5) at (229, 127) on button:has-text('Add Element')
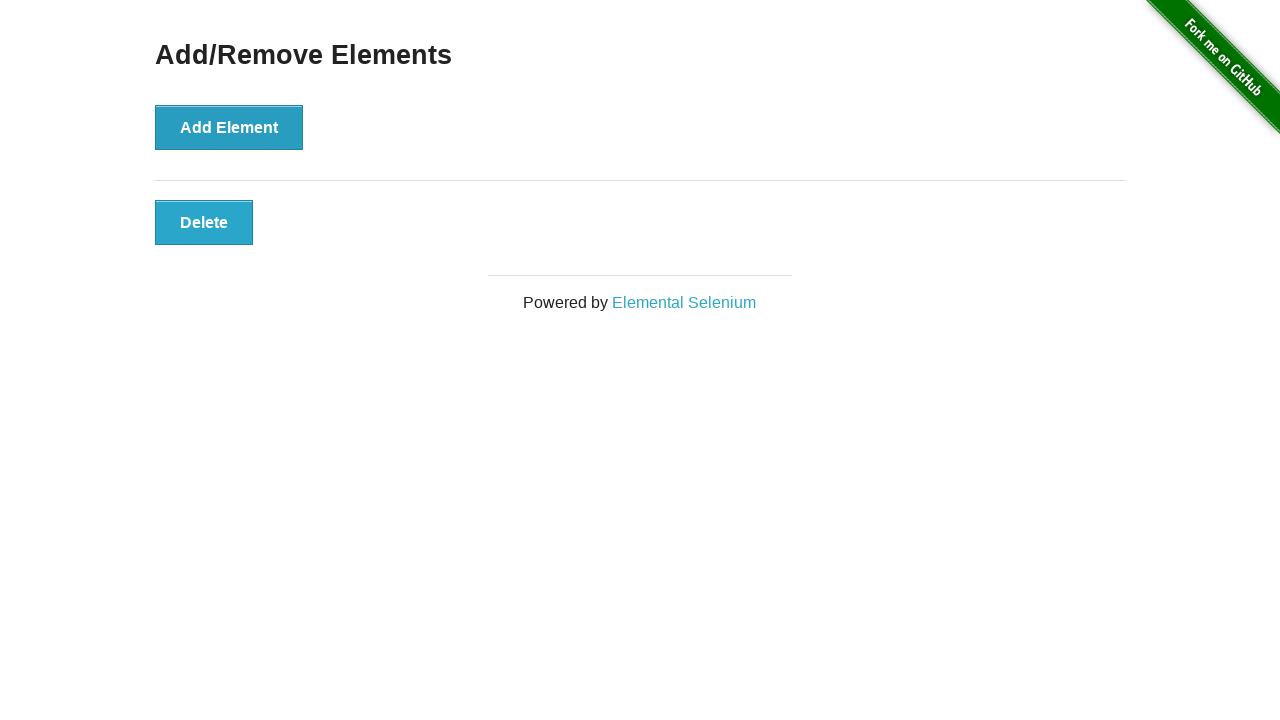

Clicked Add Element button (iteration 2/5) at (229, 127) on button:has-text('Add Element')
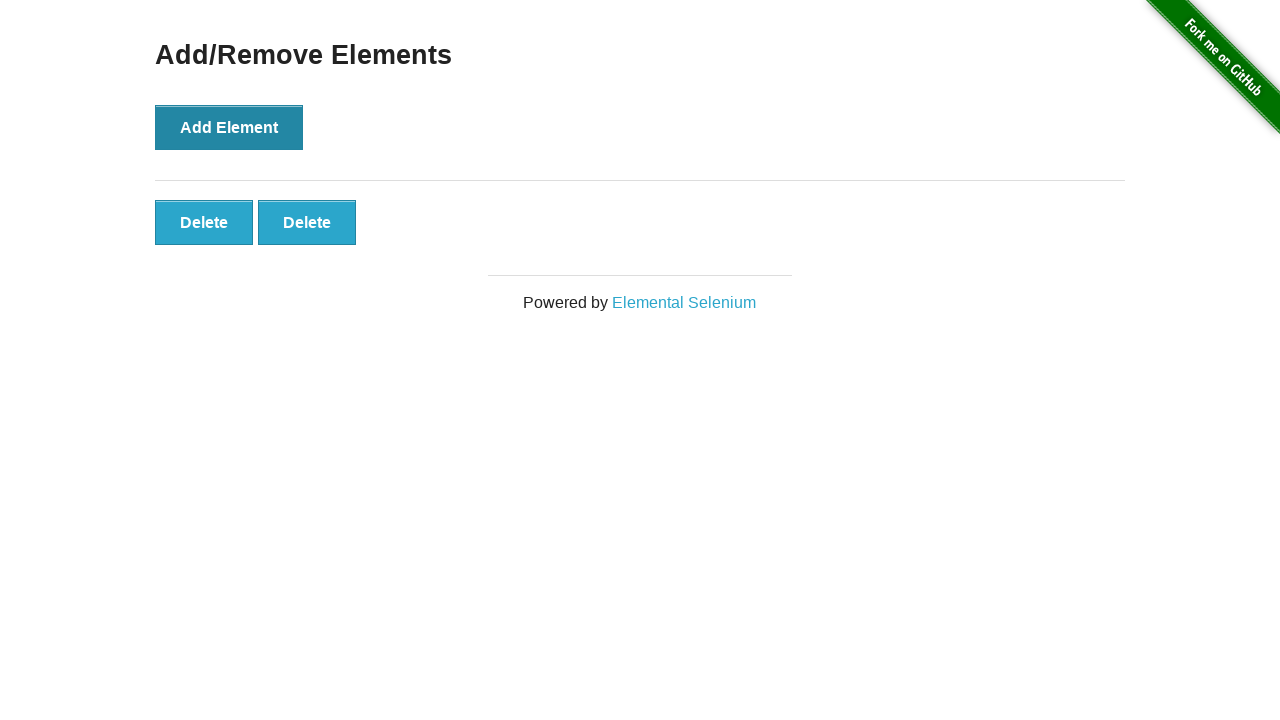

Clicked Add Element button (iteration 3/5) at (229, 127) on button:has-text('Add Element')
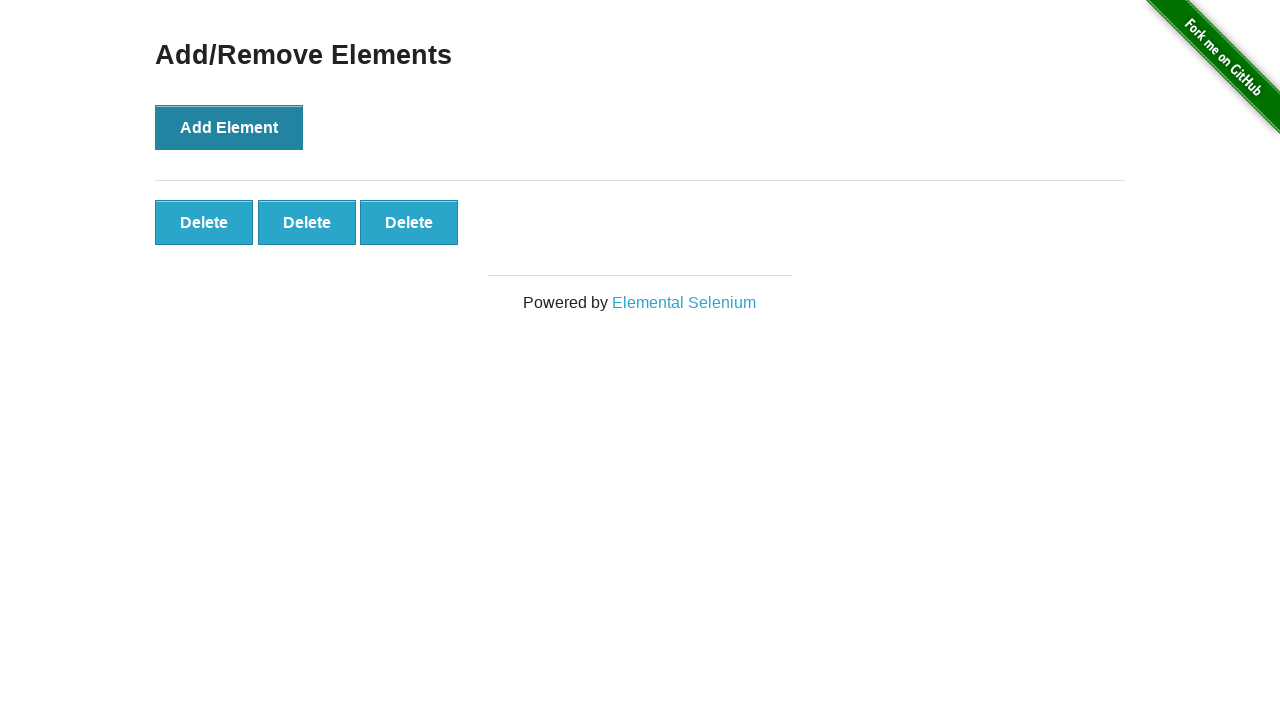

Clicked Add Element button (iteration 4/5) at (229, 127) on button:has-text('Add Element')
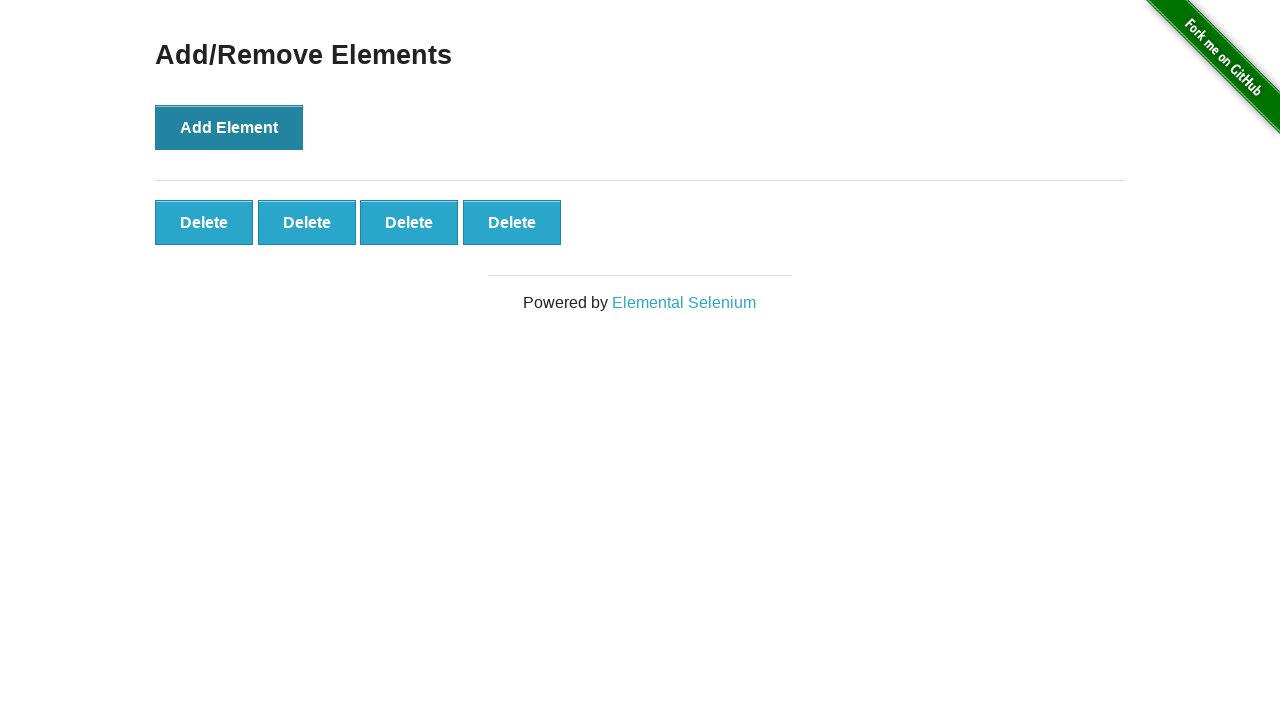

Clicked Add Element button (iteration 5/5) at (229, 127) on button:has-text('Add Element')
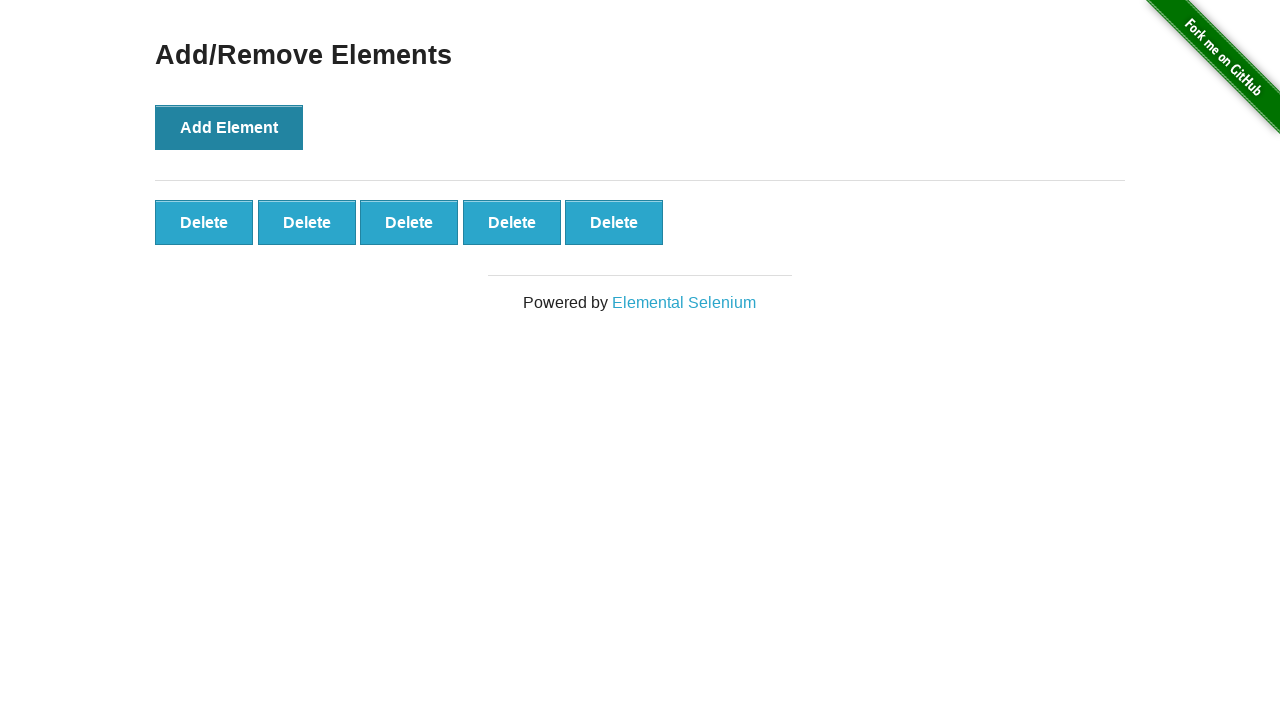

All 5 elements were successfully added to the page
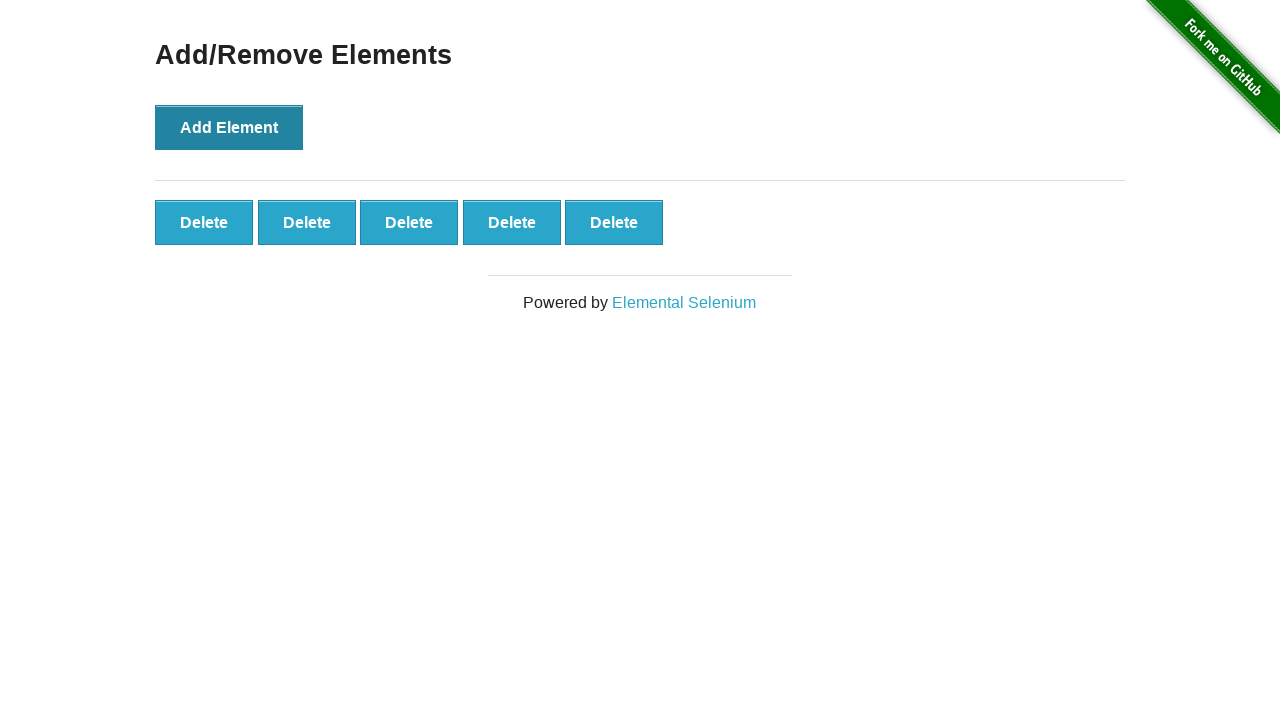

Clicked Delete button to remove element (iteration 1/5) at (204, 222) on .added-manually >> nth=0
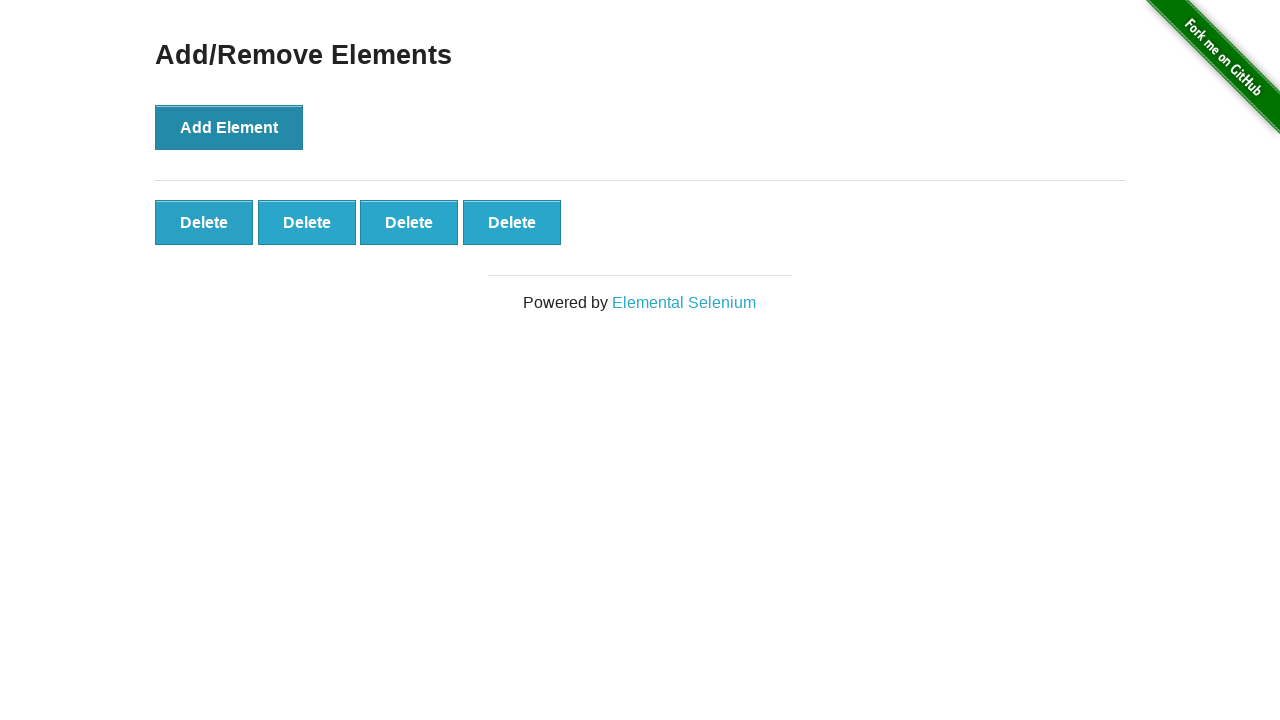

Clicked Delete button to remove element (iteration 2/5) at (204, 222) on .added-manually >> nth=0
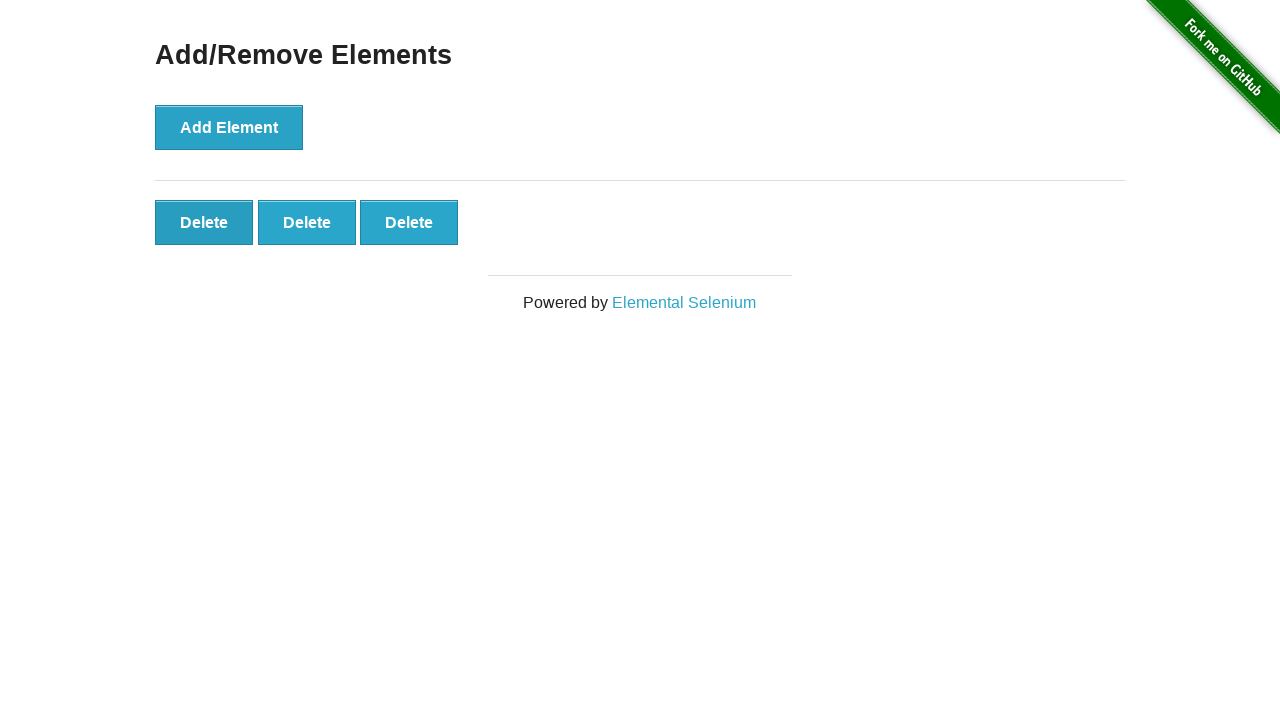

Clicked Delete button to remove element (iteration 3/5) at (204, 222) on .added-manually >> nth=0
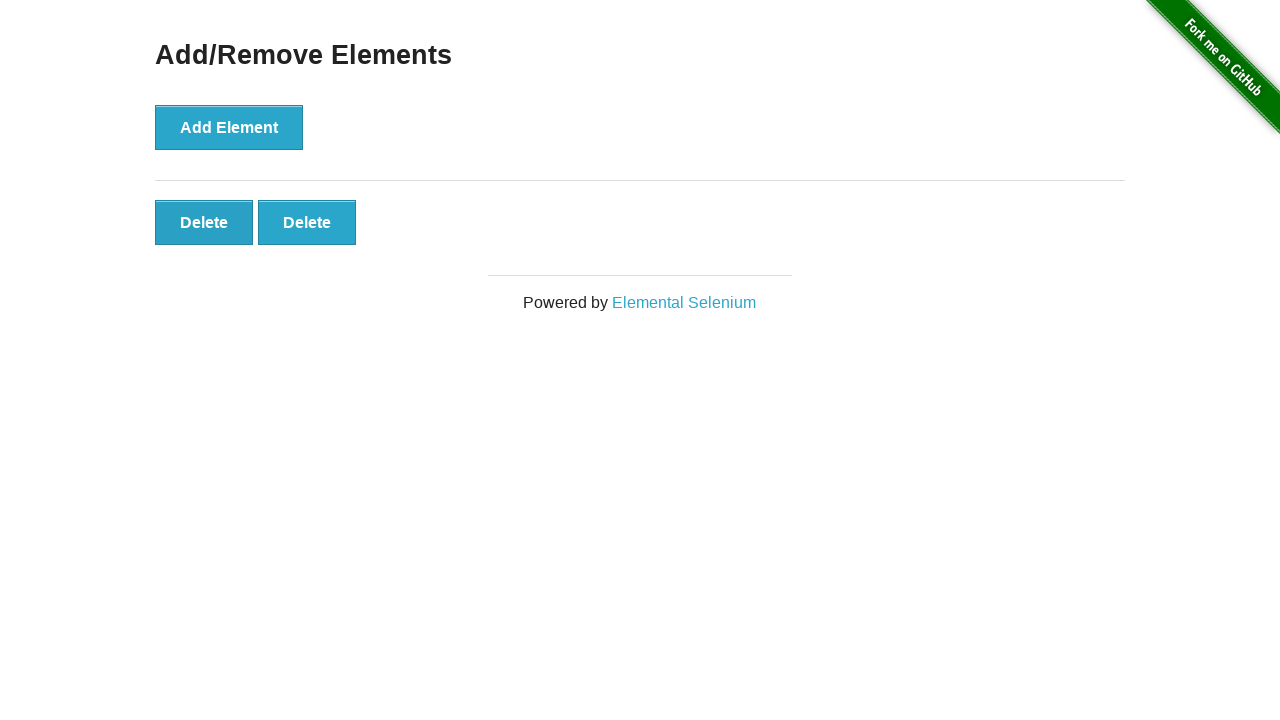

Clicked Delete button to remove element (iteration 4/5) at (204, 222) on .added-manually >> nth=0
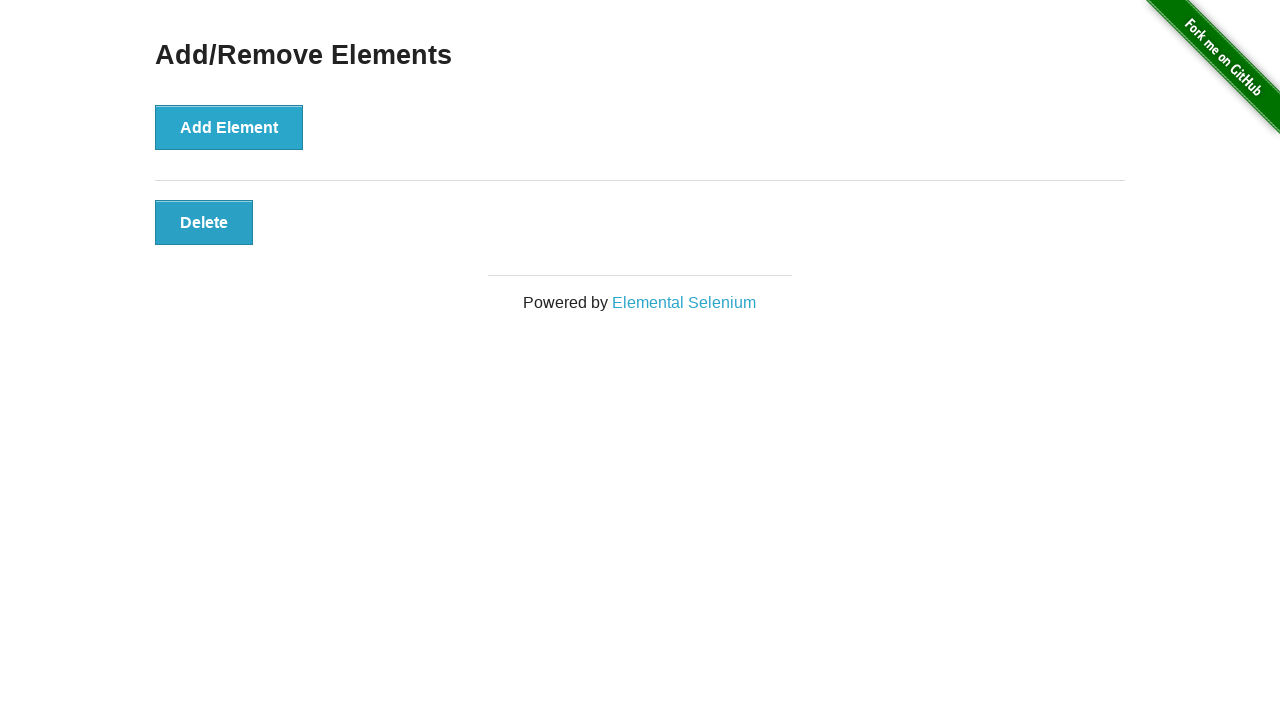

Clicked Delete button to remove element (iteration 5/5) at (204, 222) on .added-manually >> nth=0
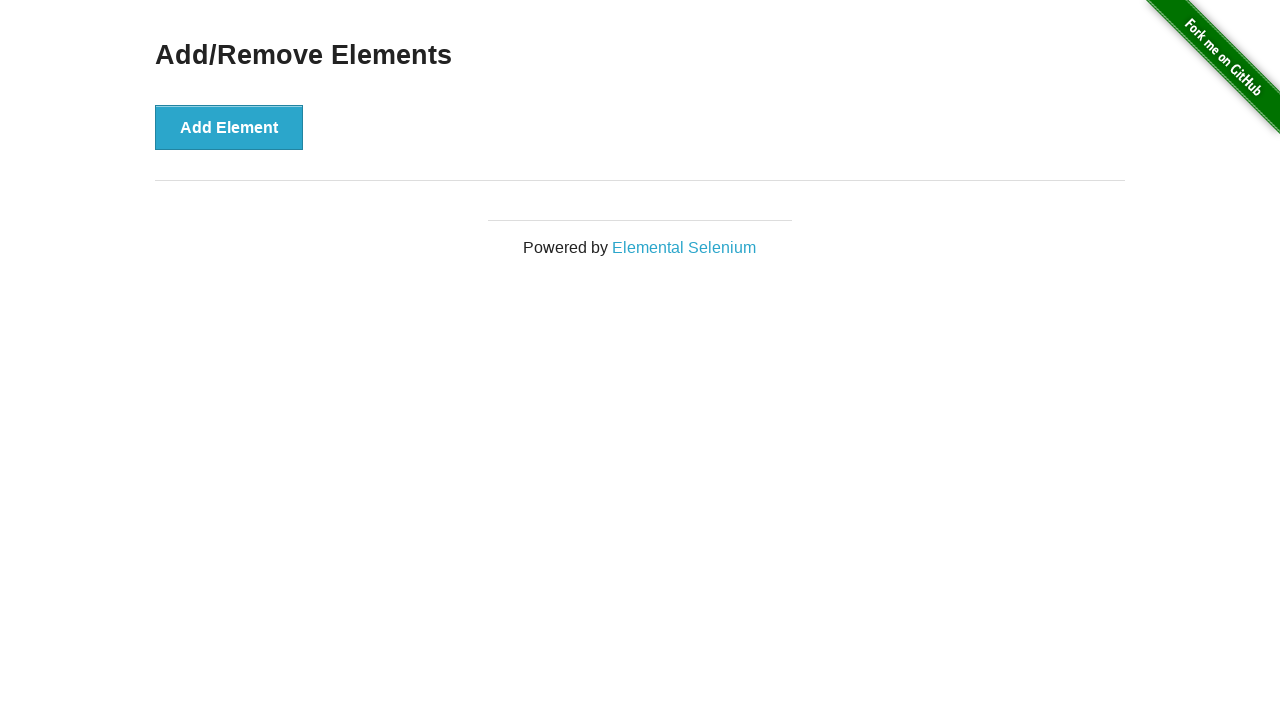

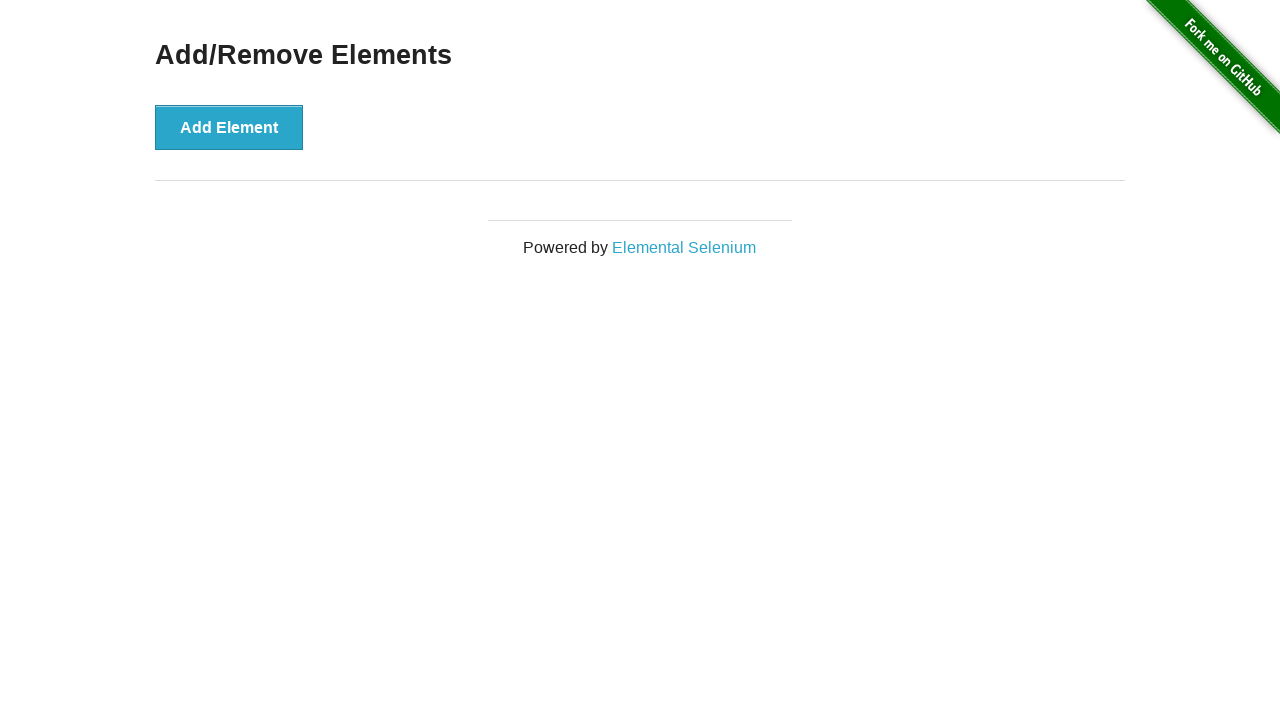